Tests removing a single sticker from the cart using the Options menu and verifies the cart becomes empty

Starting URL: https://stickerfy.herokuapp.com/

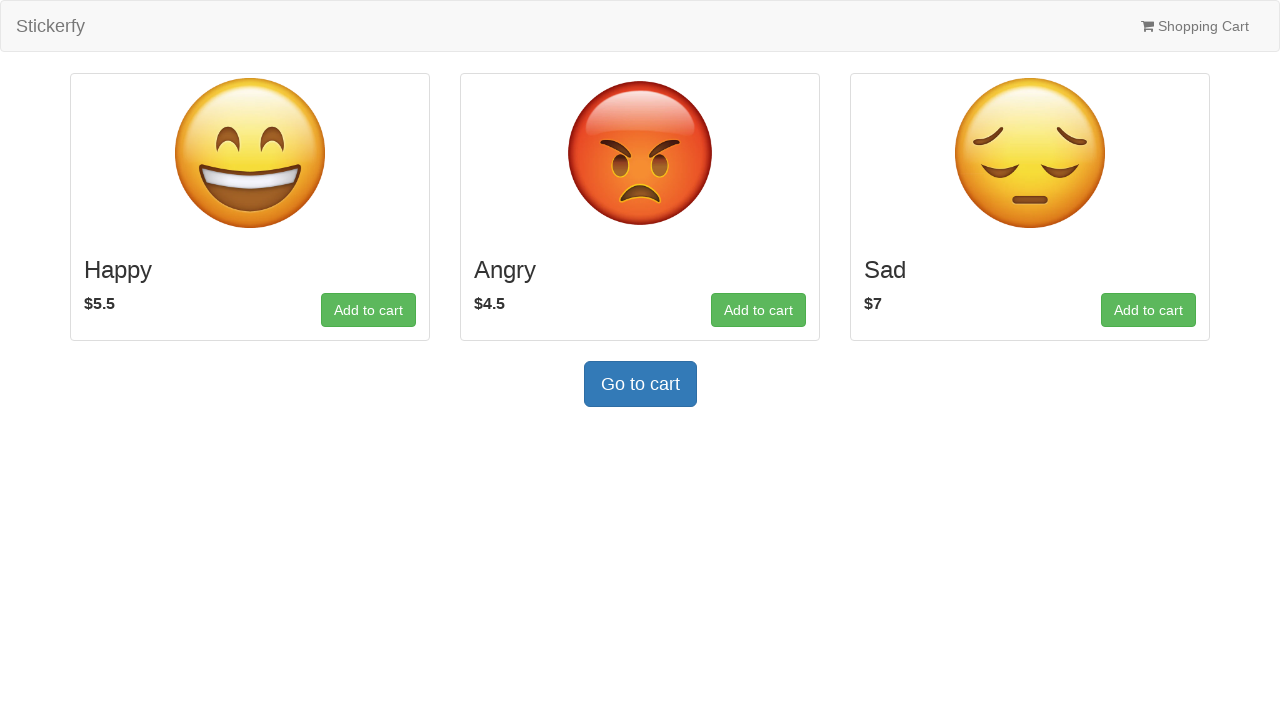

Clicked 'Add to cart' button for the first sticker at (368, 310) on internal:role=button[name="Add to cart"i] >> nth=0
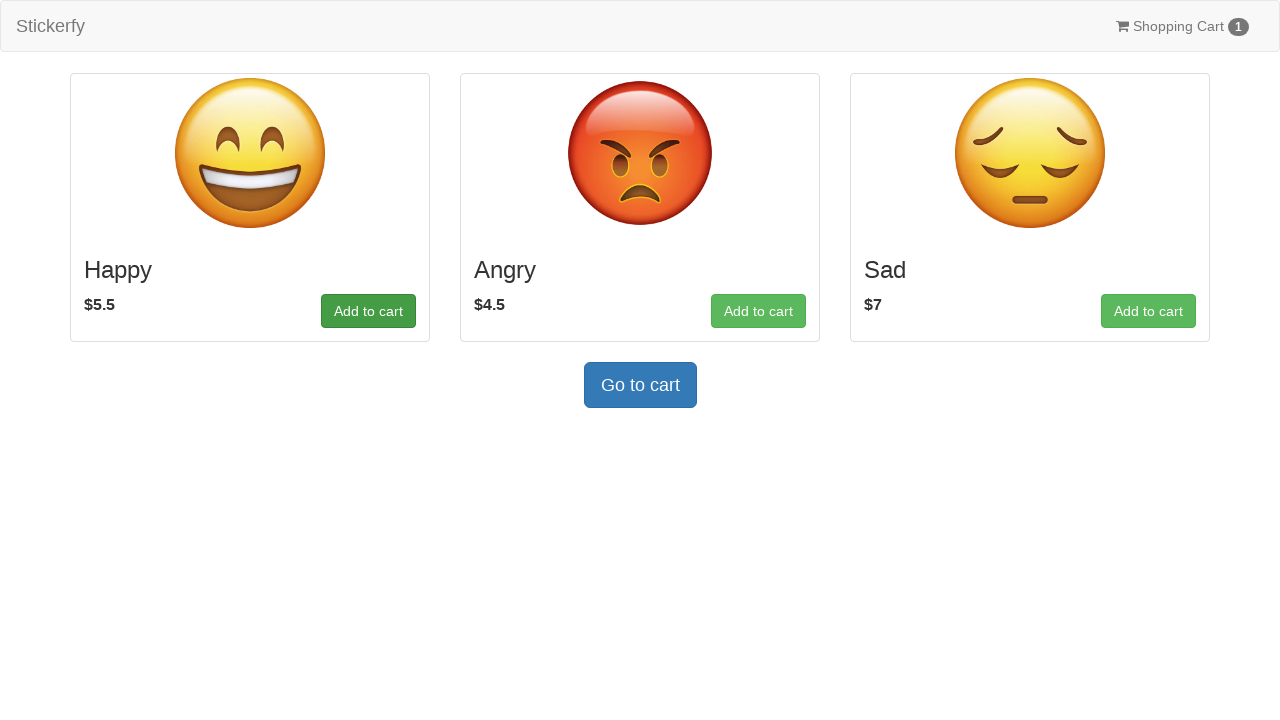

Clicked shopping cart link with 1 item at (1182, 26) on internal:role=link[name="Shopping Cart 1"i]
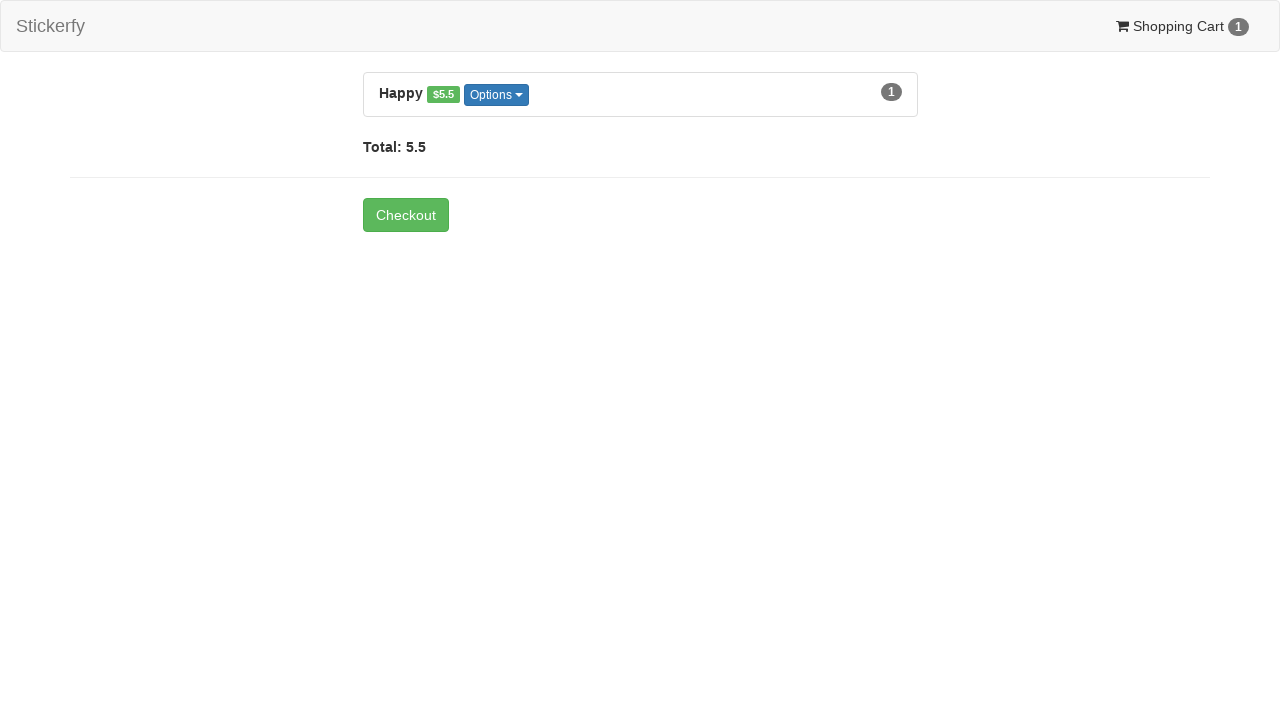

Clicked 'Options' button at (497, 95) on internal:role=button[name="Options"i]
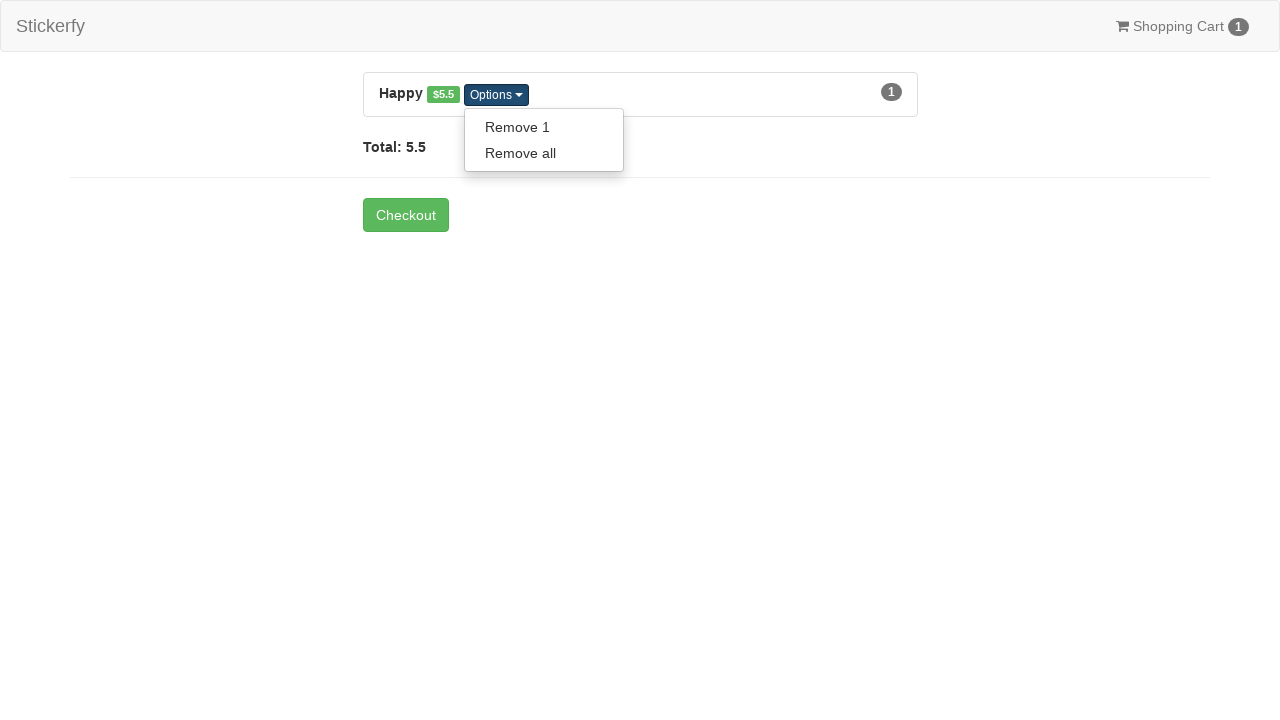

Clicked 'Remove 1' link to remove the sticker at (544, 127) on internal:role=link[name="Remove 1"i]
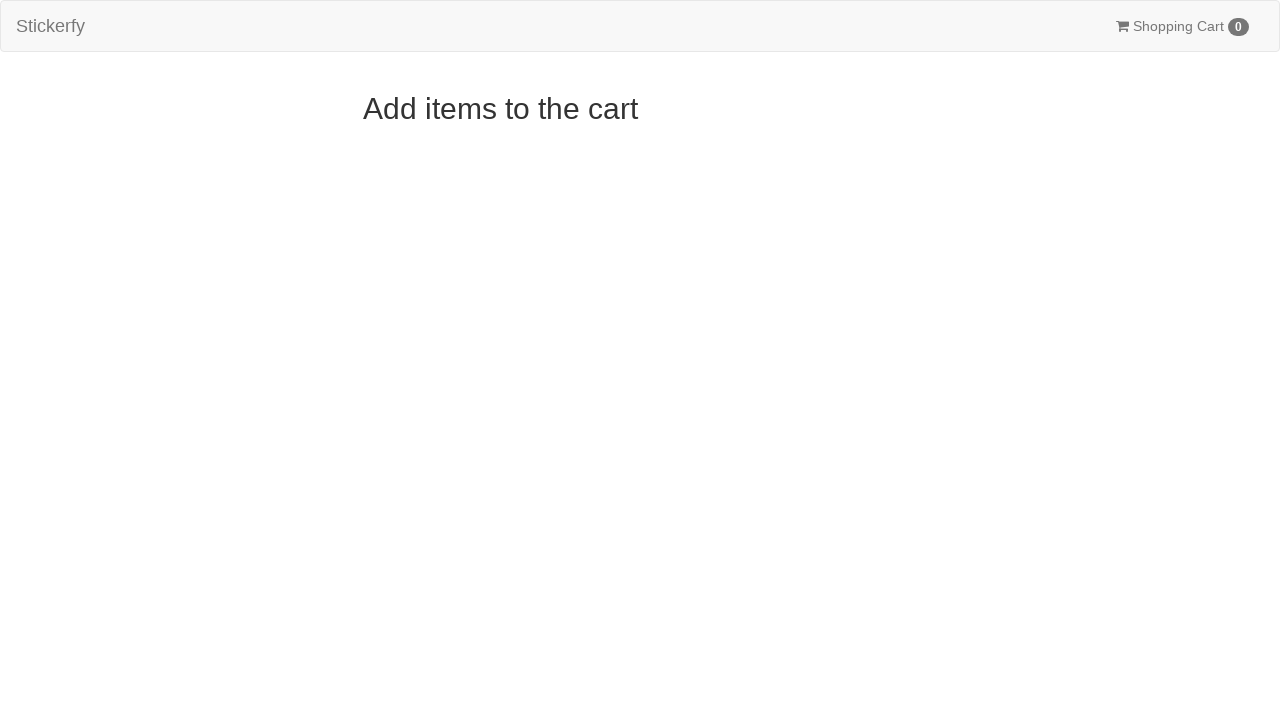

Verified empty cart message 'Add items to the cart' is displayed
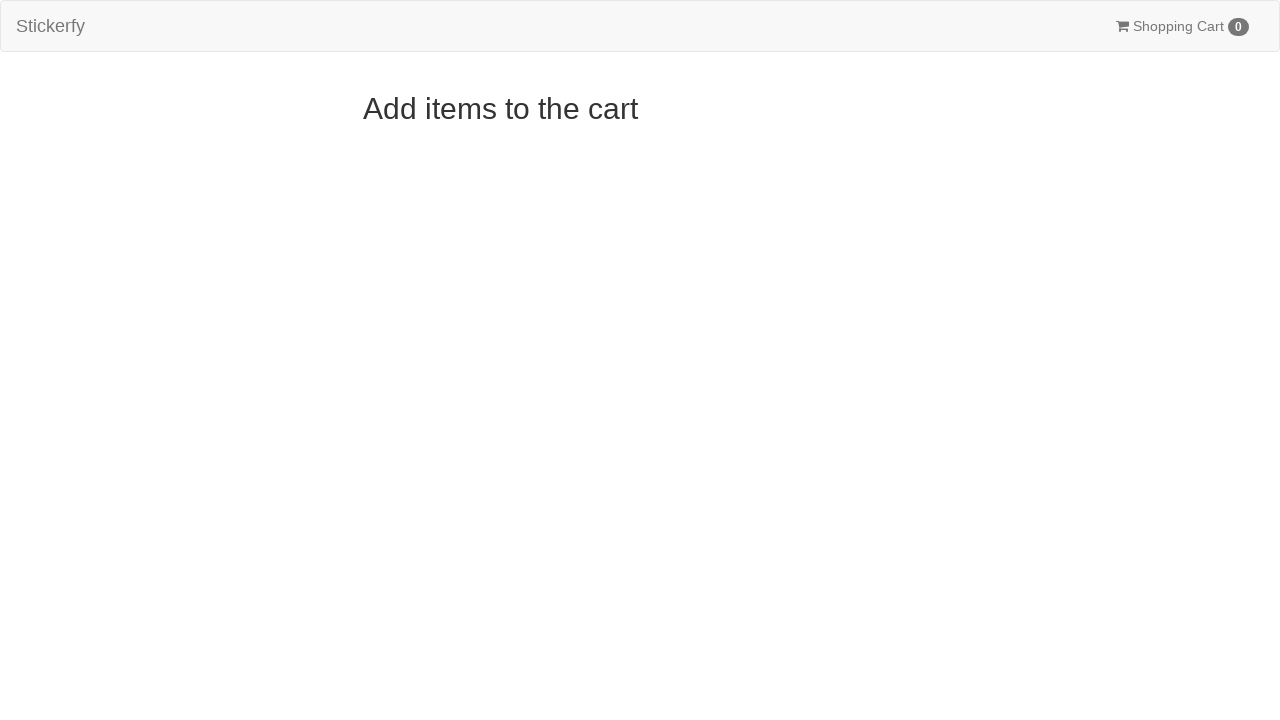

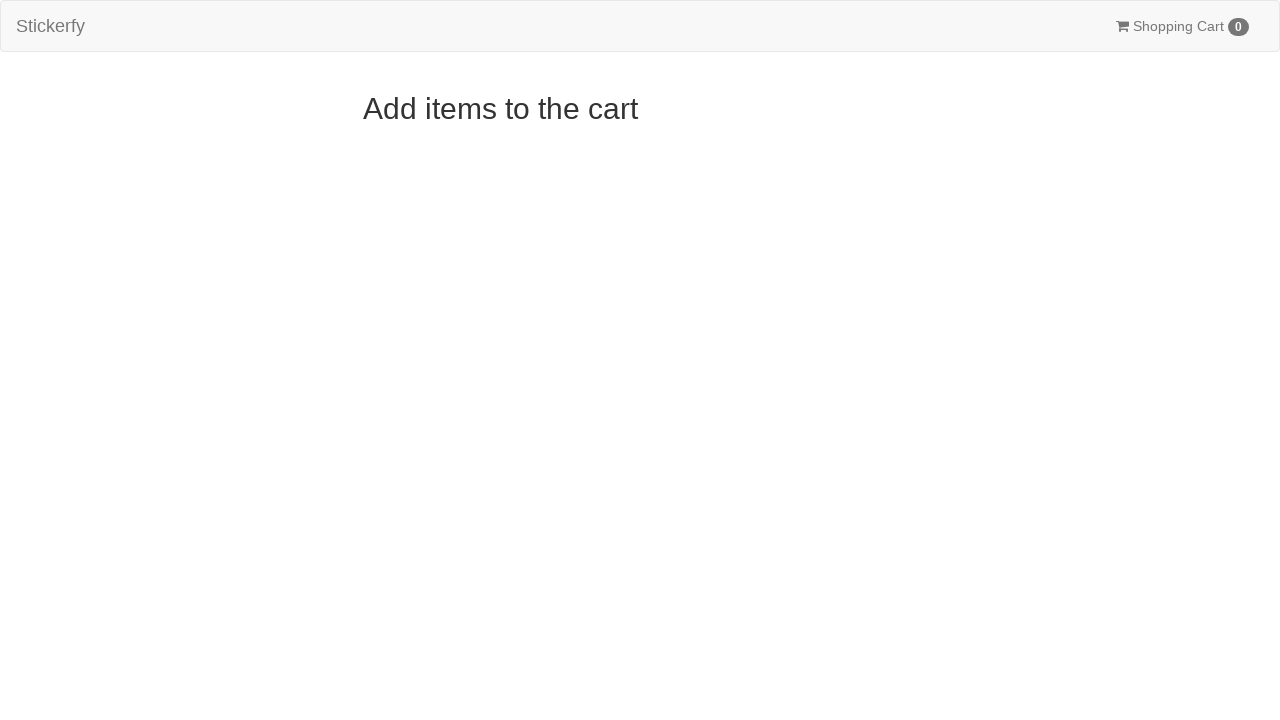